Tests iframe handling by navigating to W3Schools JavaScript tryit editor, switching to the result iframe, and clicking a button within it.

Starting URL: https://www.w3schools.com/js/tryit.asp?filename=tryjs_myfirst

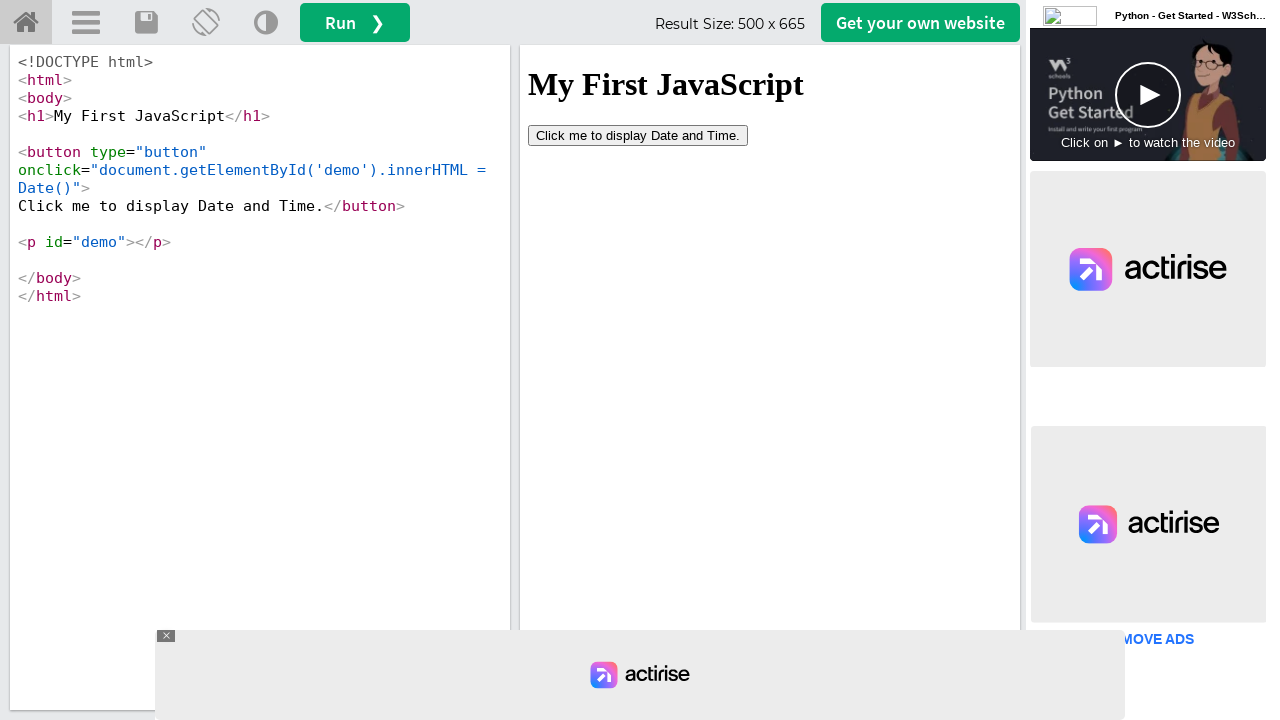

Waited 2 seconds for page to load
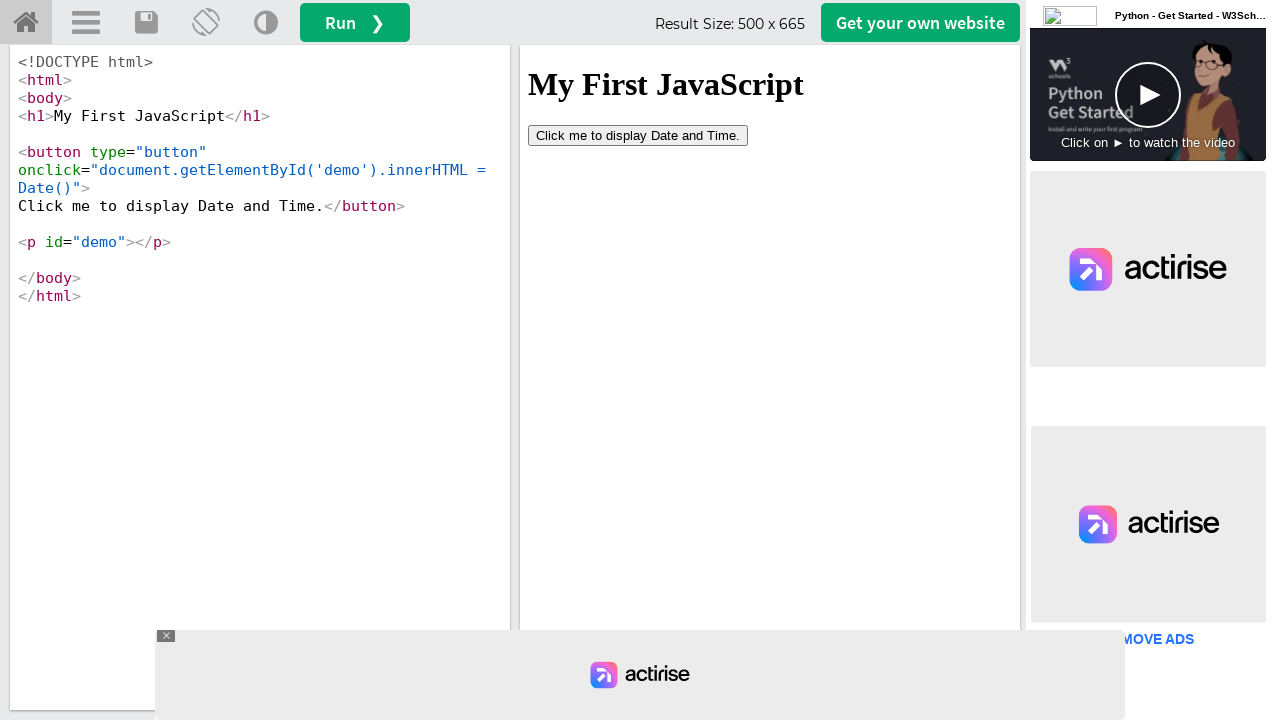

Located the result iframe (#iframeResult)
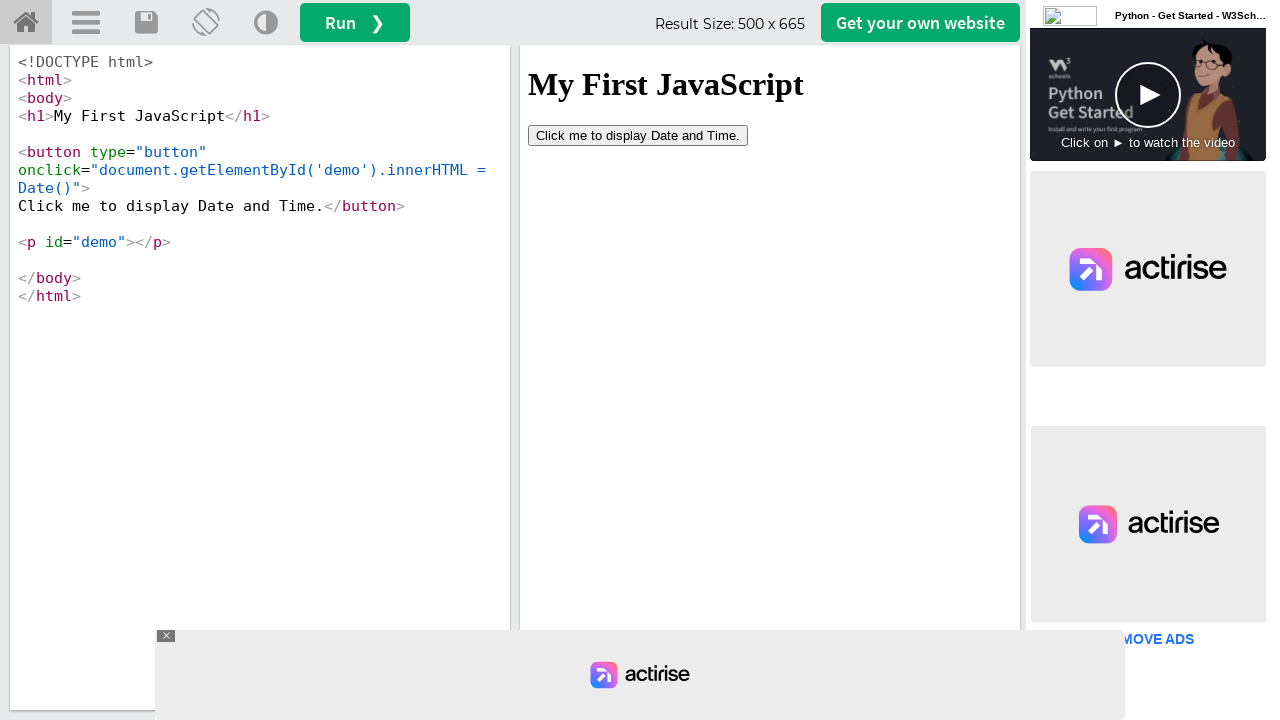

Clicked button inside the iframe at (638, 135) on #iframeResult >> internal:control=enter-frame >> button[type='button']
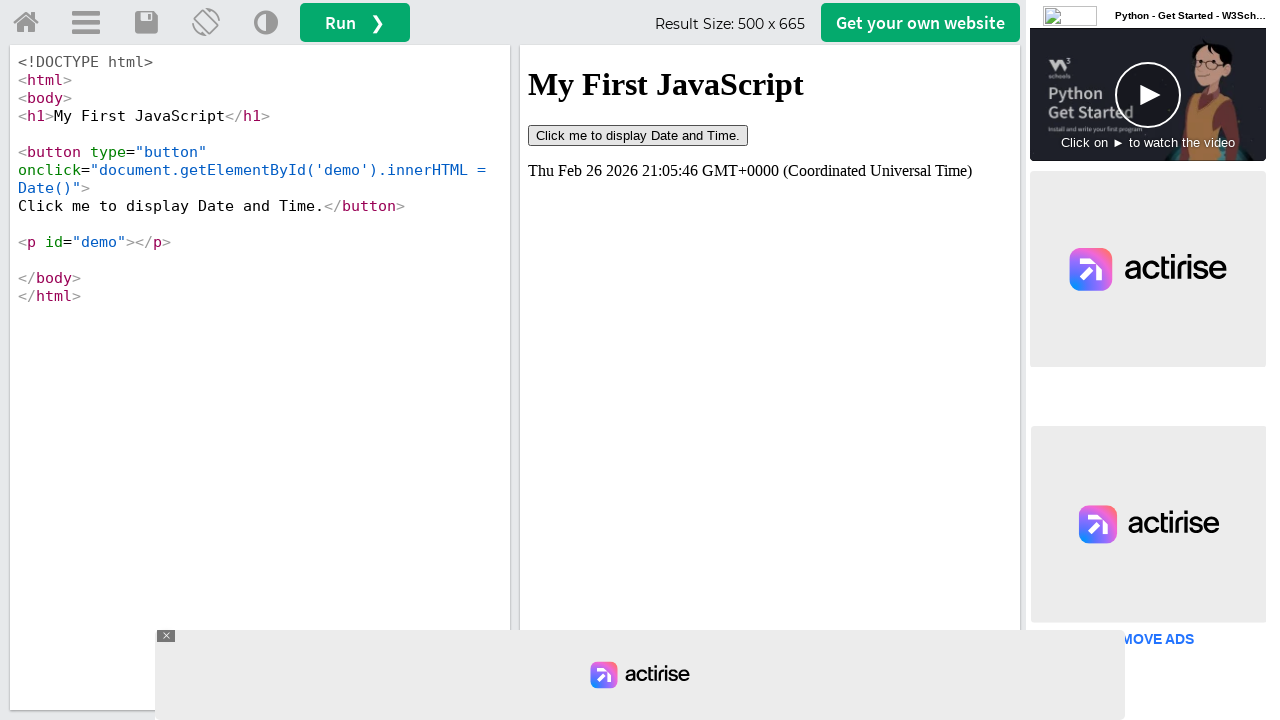

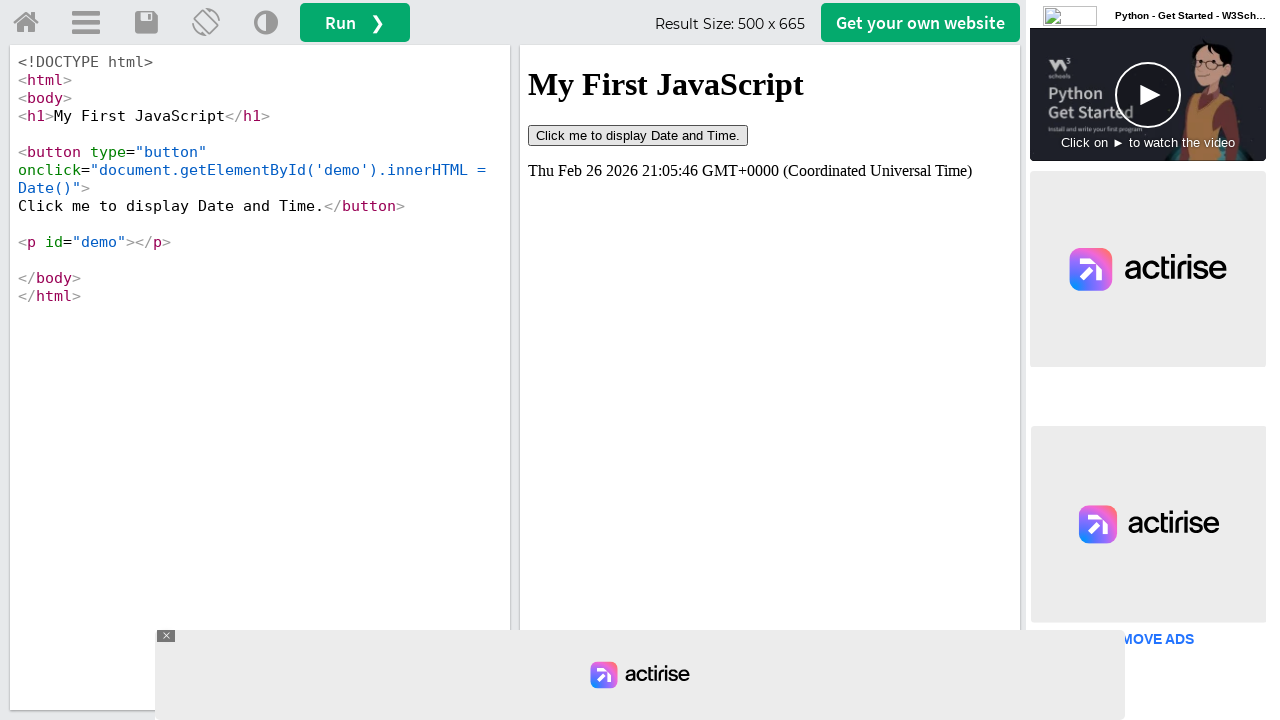